Tests web storage functionality by accessing localStorage and sessionStorage, adding a new session storage item, and clicking a button to display session data.

Starting URL: https://bonigarcia.dev/selenium-webdriver-java/web-storage.html

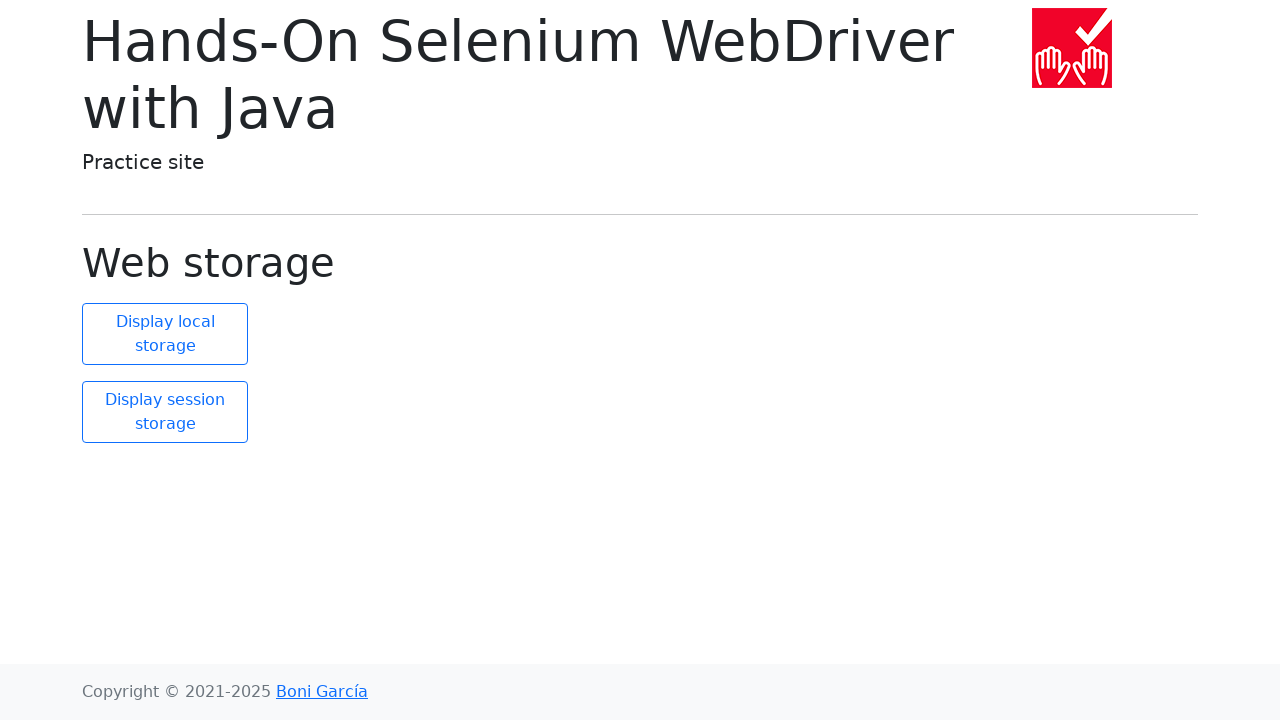

Retrieved local storage size
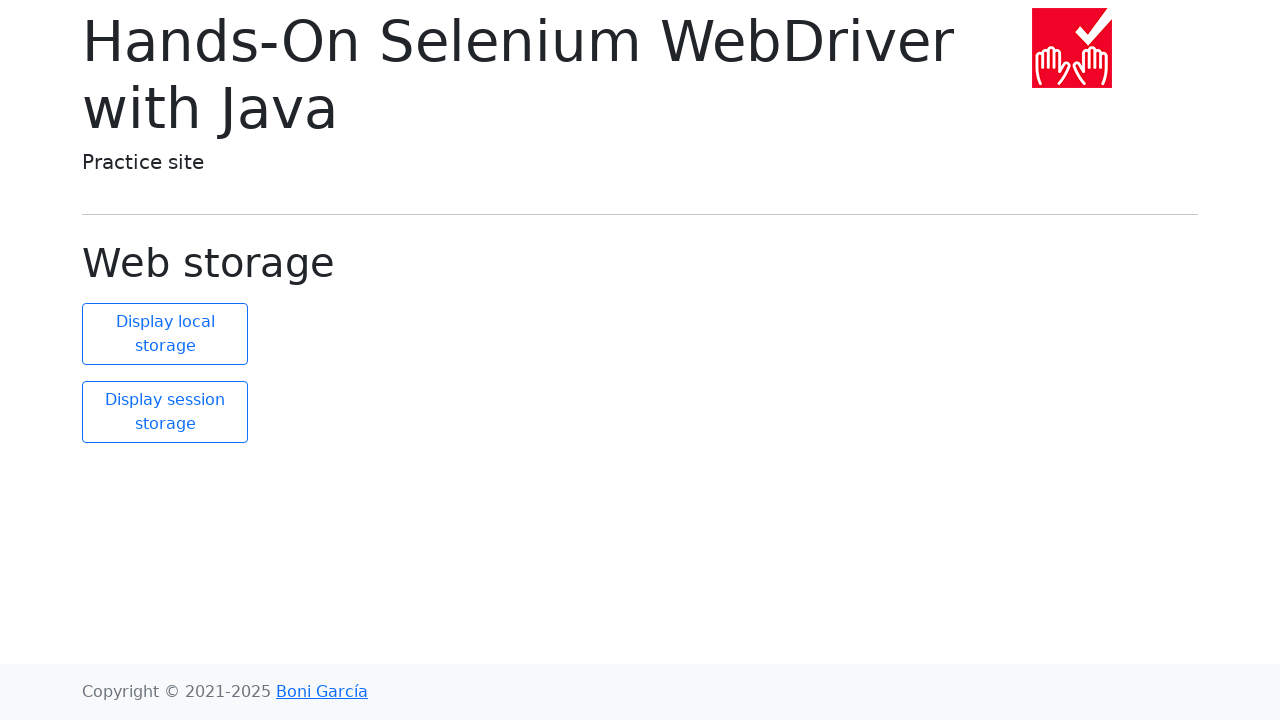

Retrieved all session storage data
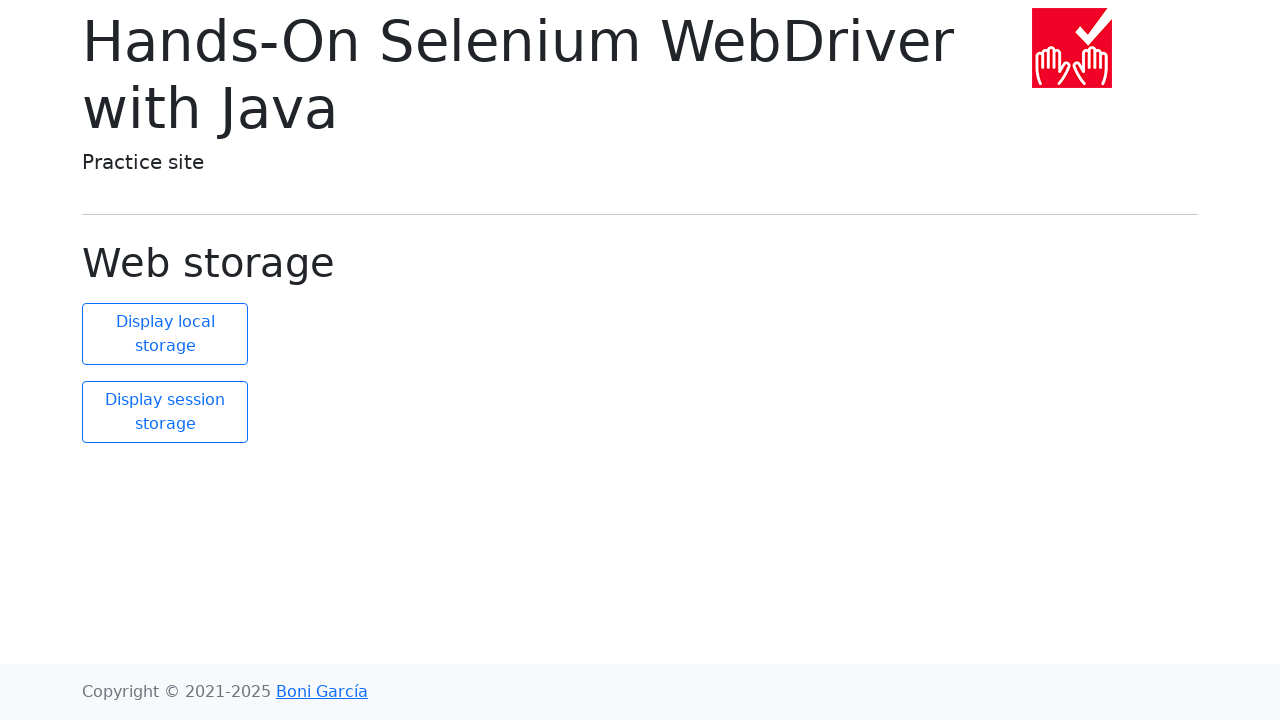

Verified initial session storage has 2 elements
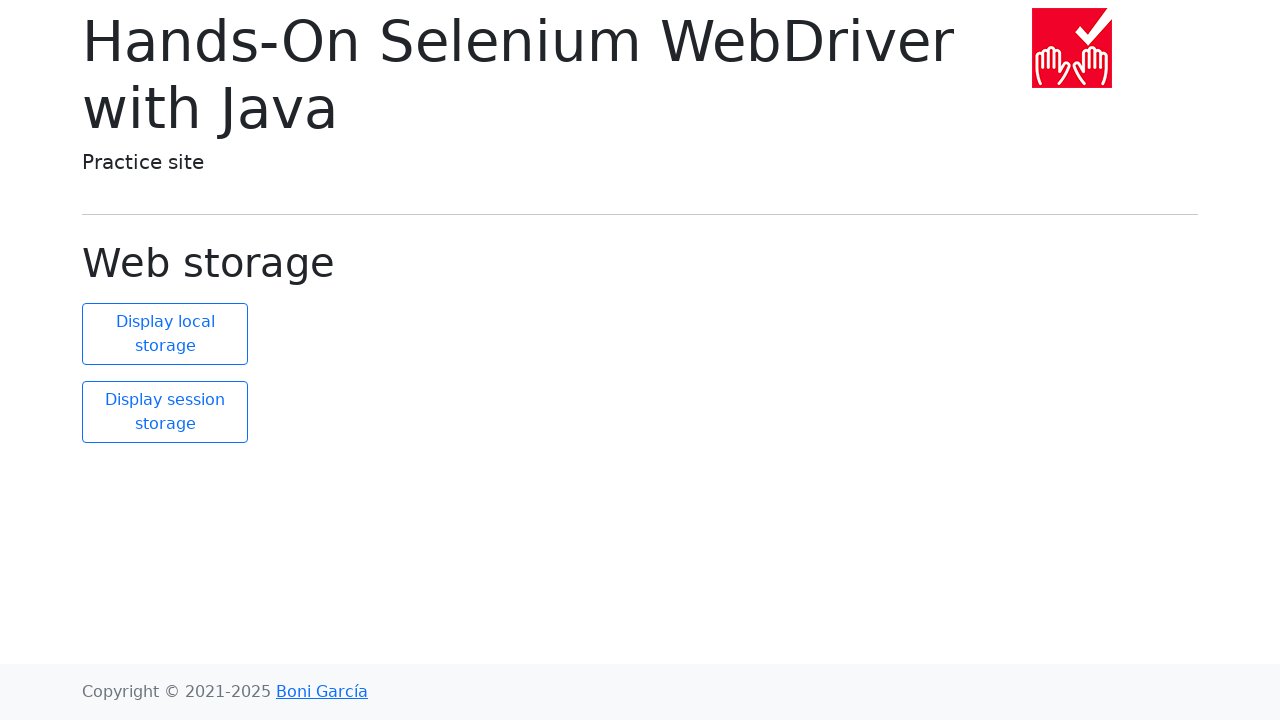

Added new session storage item: 'new element'='new value'
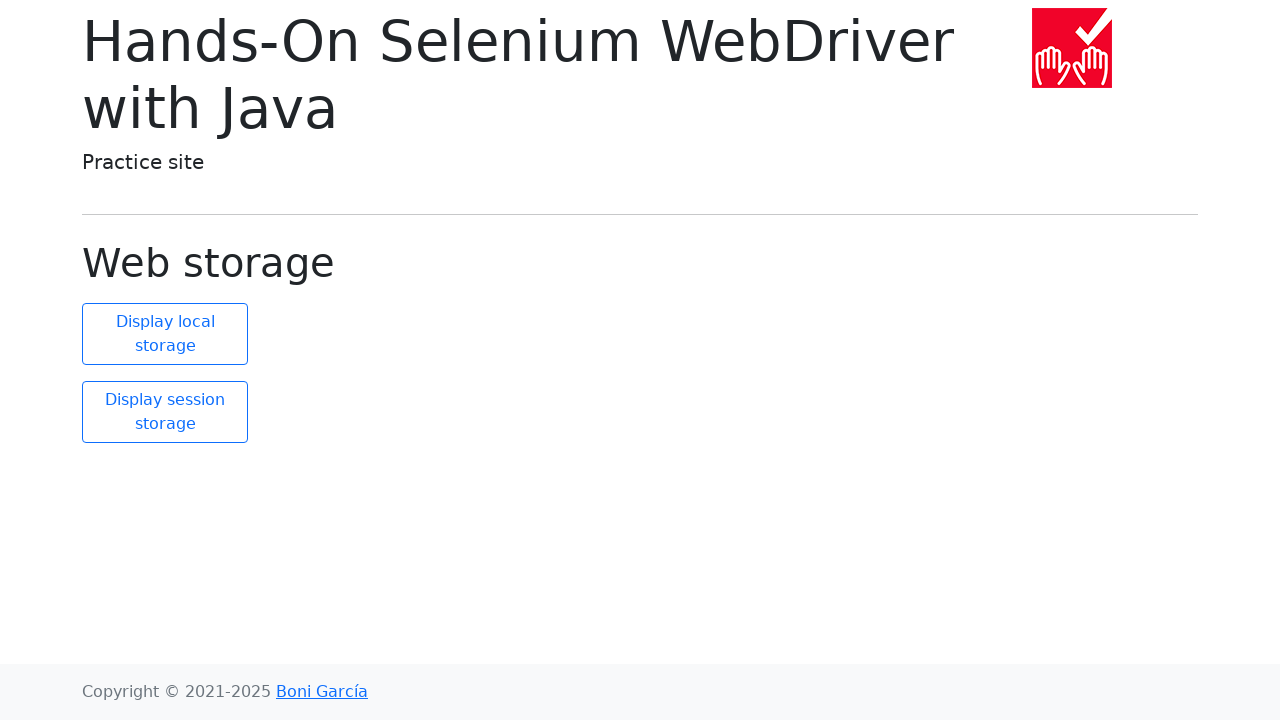

Verified session storage now has 3 elements
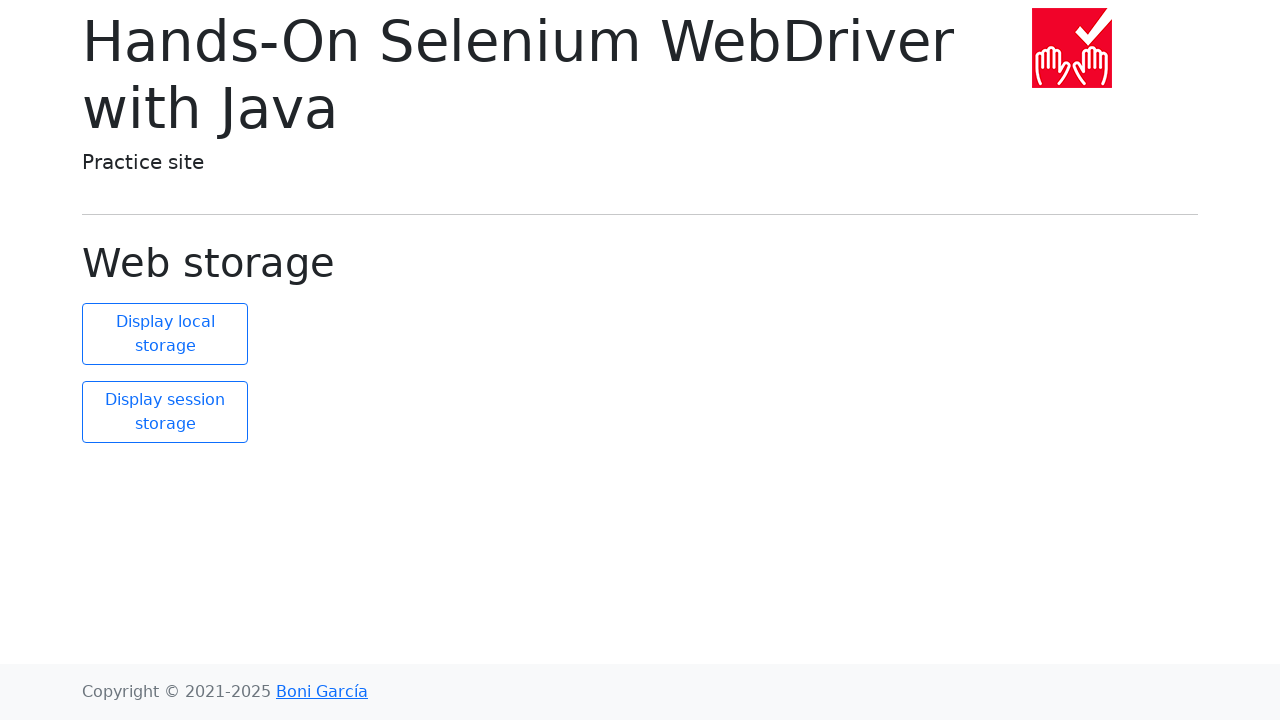

Clicked display session button to show session storage data at (165, 412) on #display-session
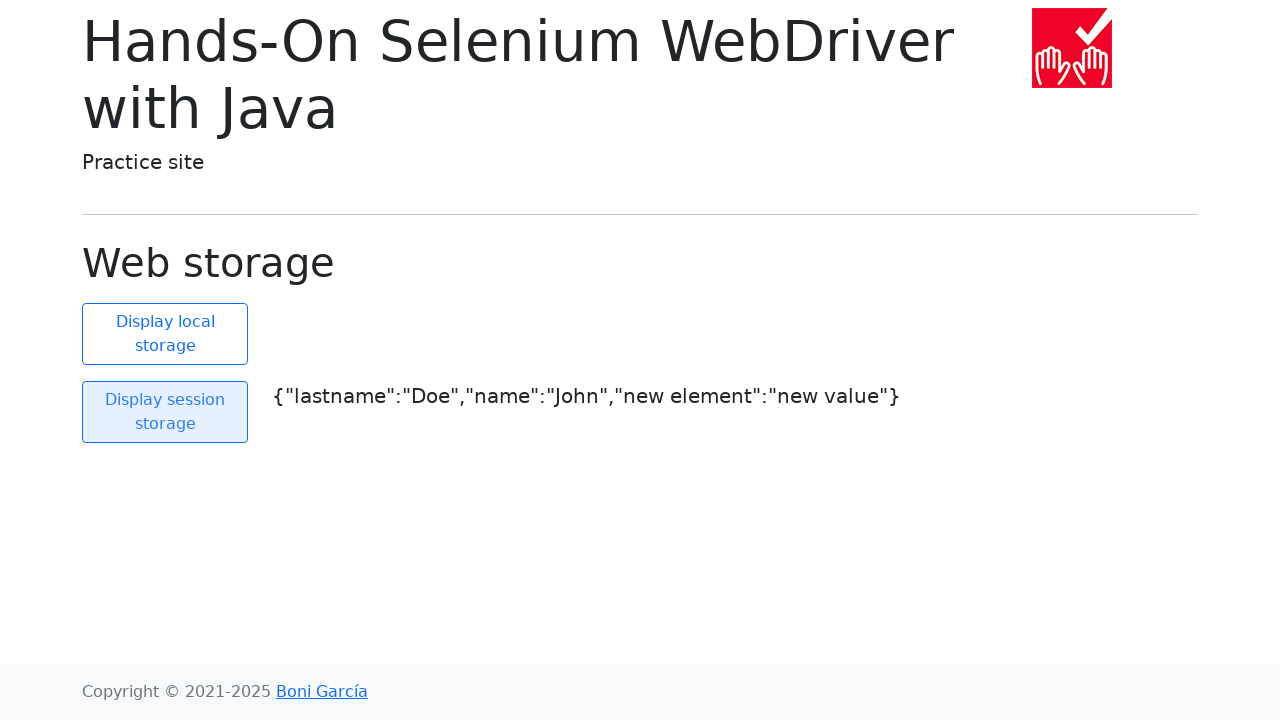

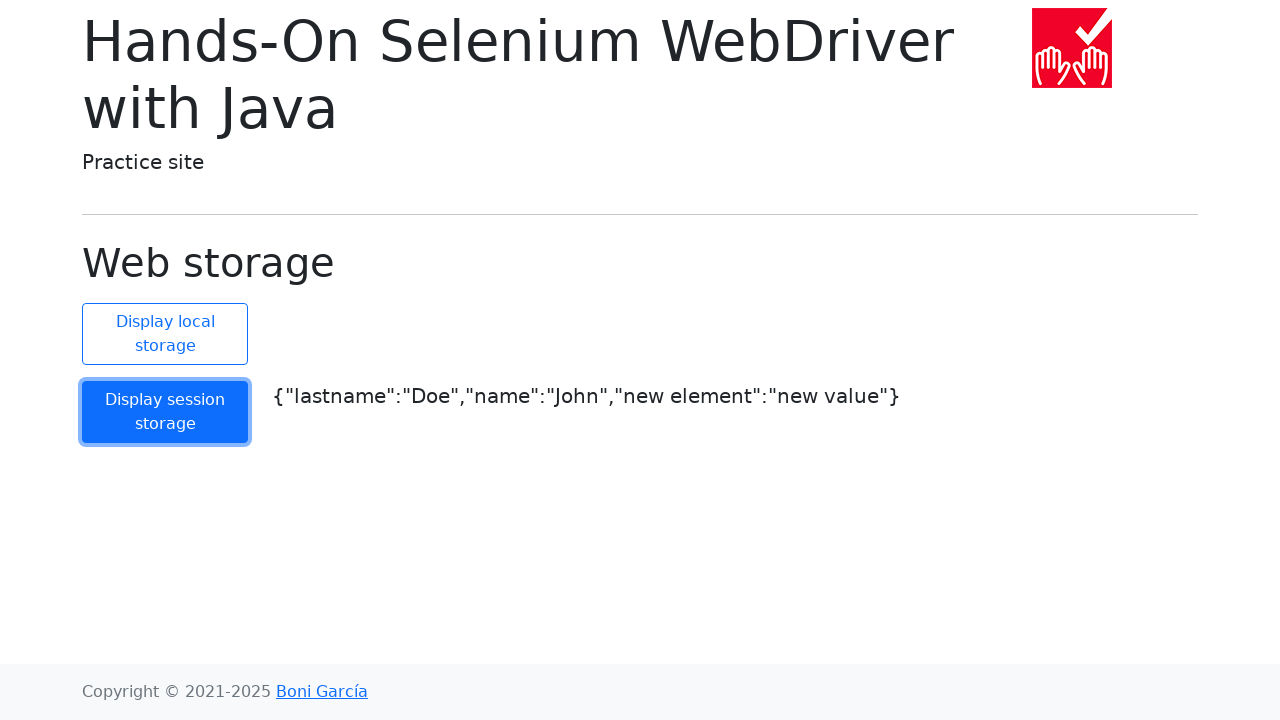